Simple browser automation that navigates to Rahul Shetty Academy website and verifies the page loads by checking the URL and title are accessible.

Starting URL: https://rahulshettyacademy.com

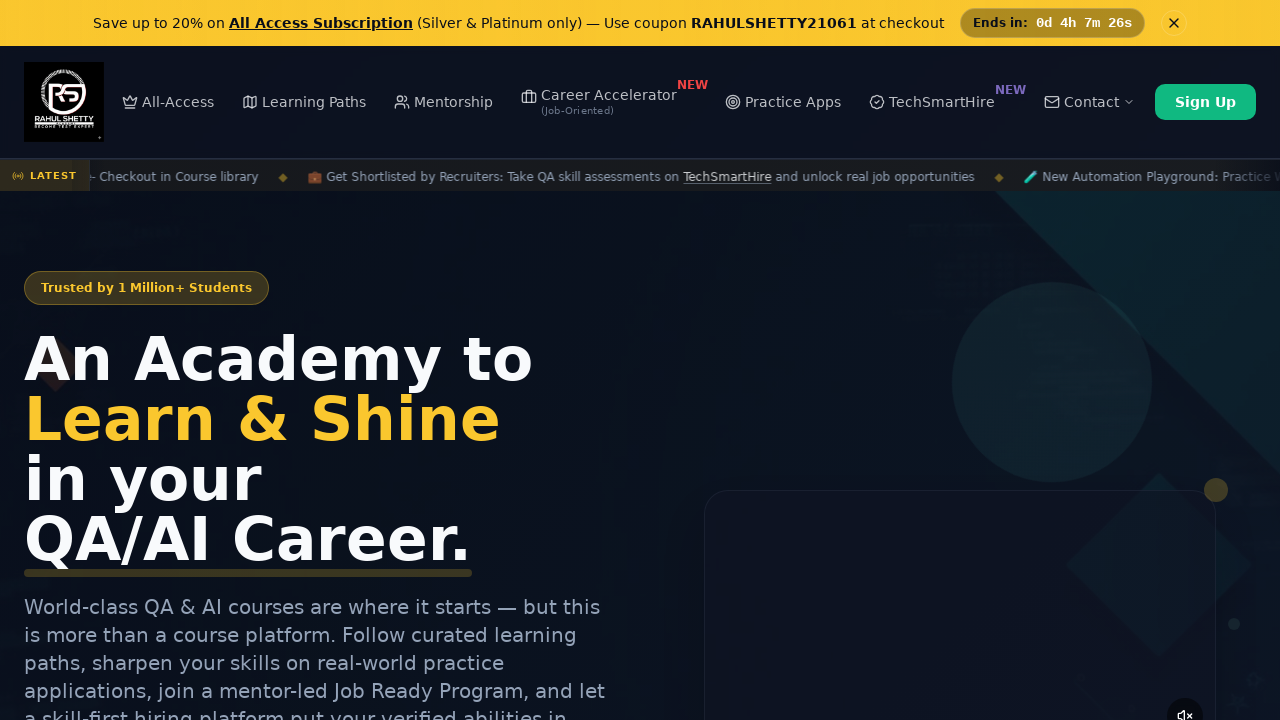

Page loaded with domcontentloaded state
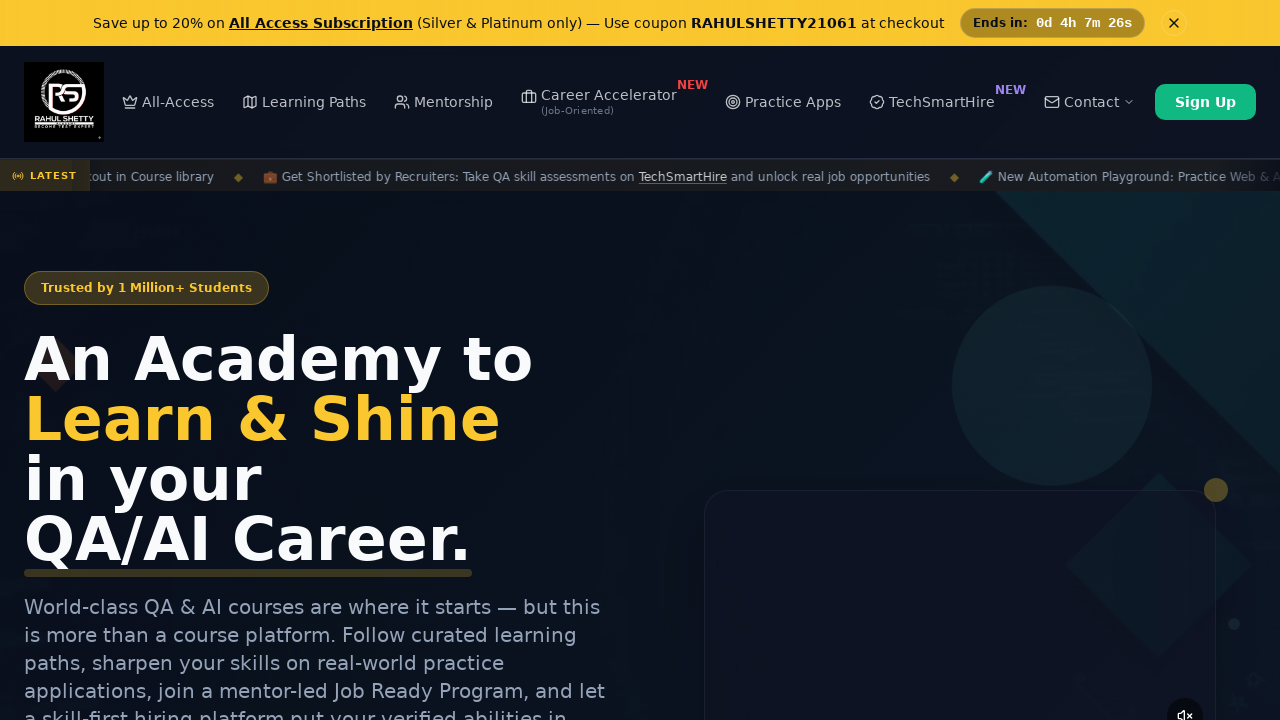

Retrieved page title to verify page loaded successfully
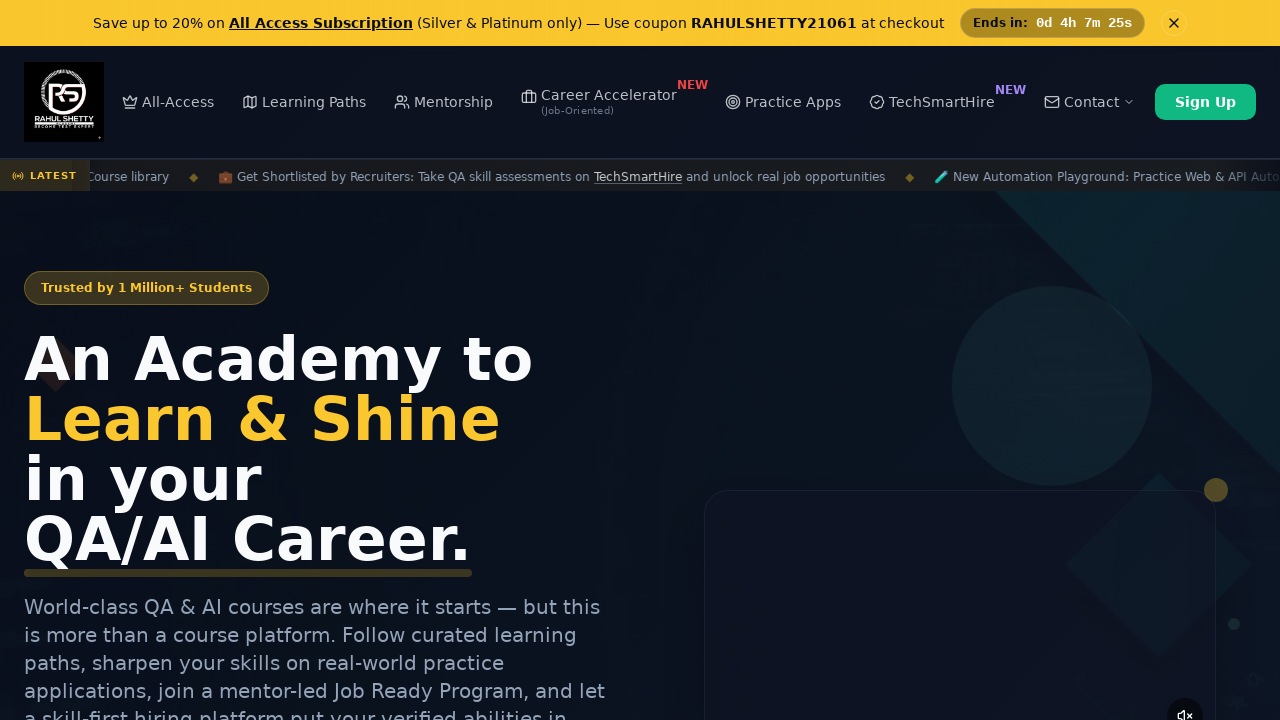

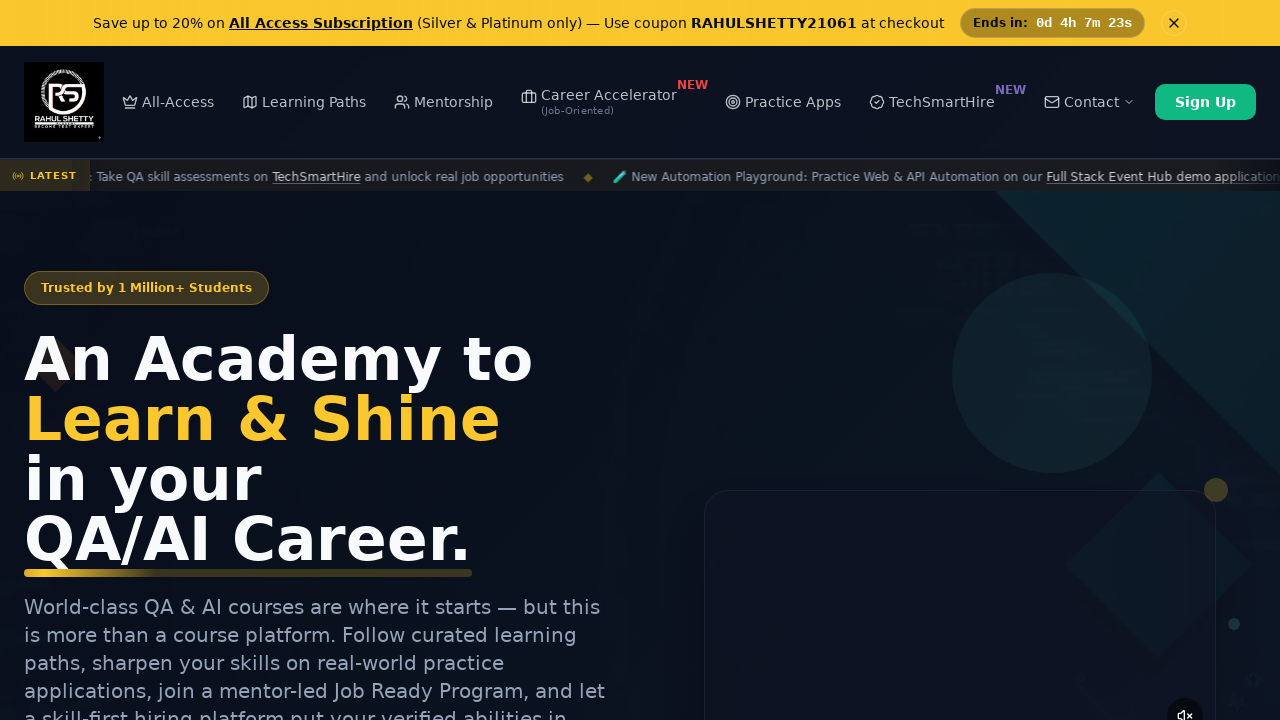